Tests alert handling functionality by clicking an alert button and accepting the browser alert dialog

Starting URL: https://rahulshettyacademy.com/AutomationPractice/

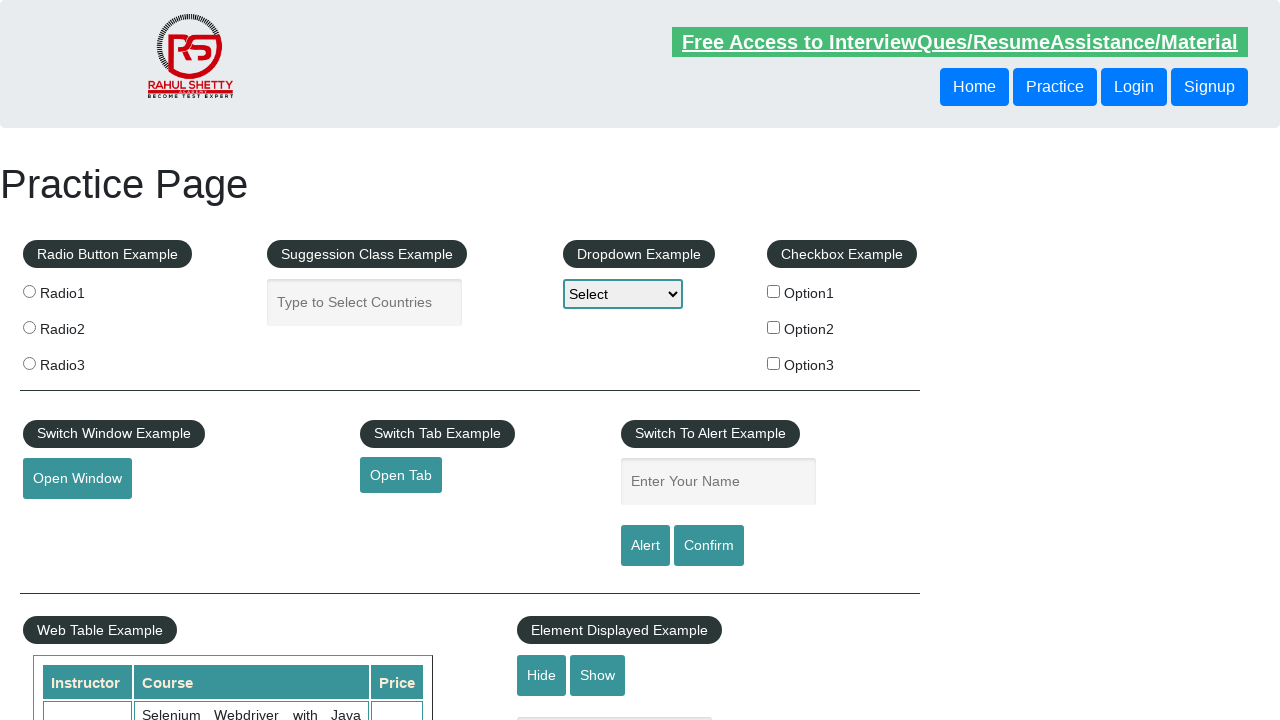

Clicked alert button to trigger browser alert at (645, 546) on #alertbtn
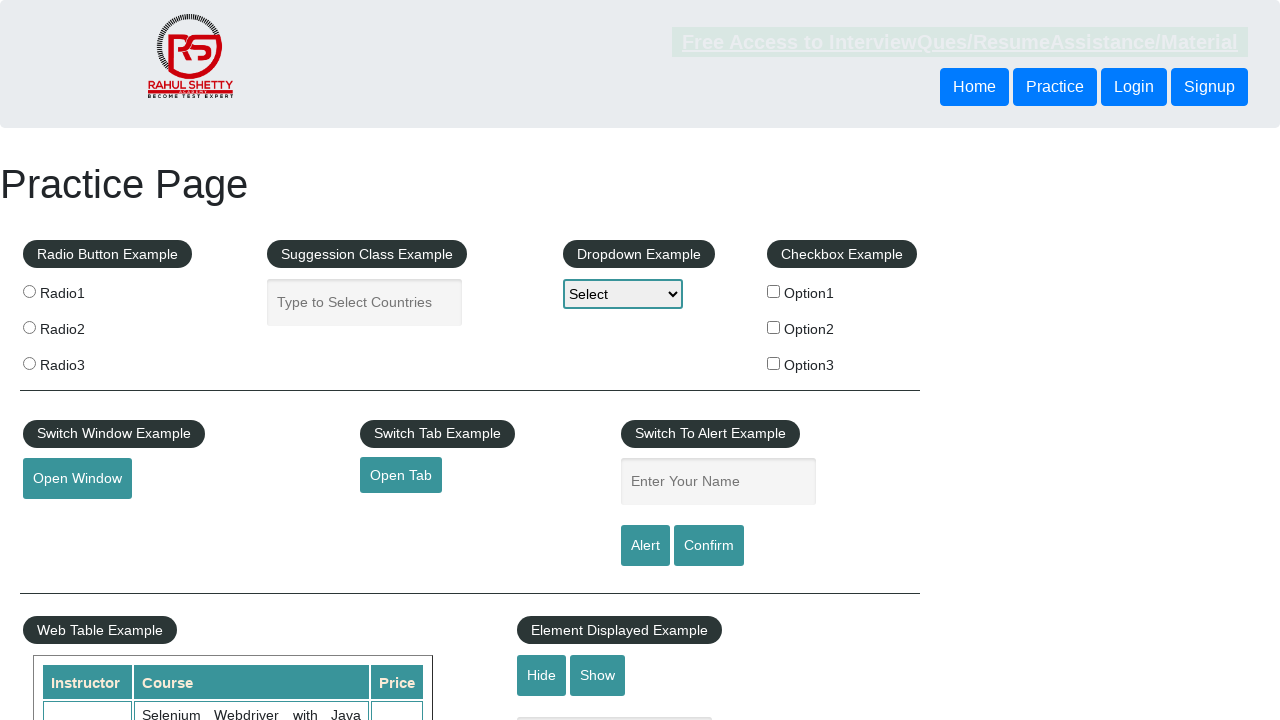

Set up dialog handler to accept alerts
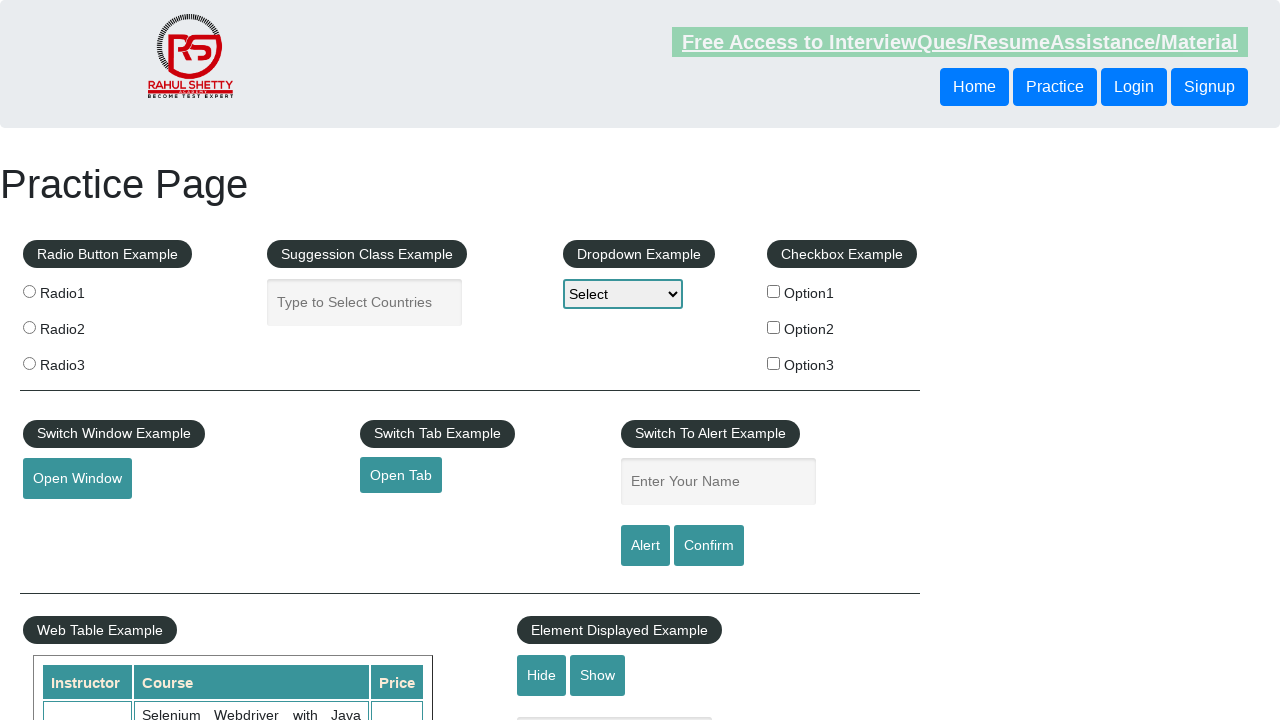

Triggered alert button via JavaScript and accepted the alert dialog
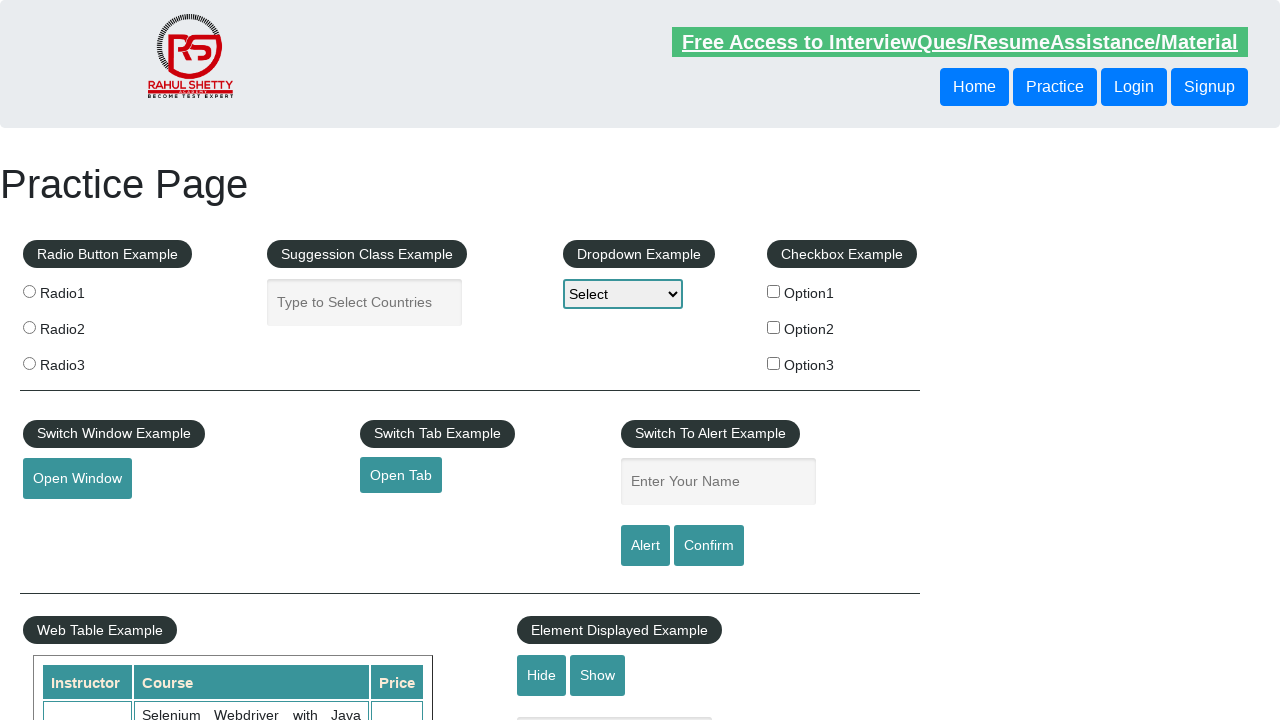

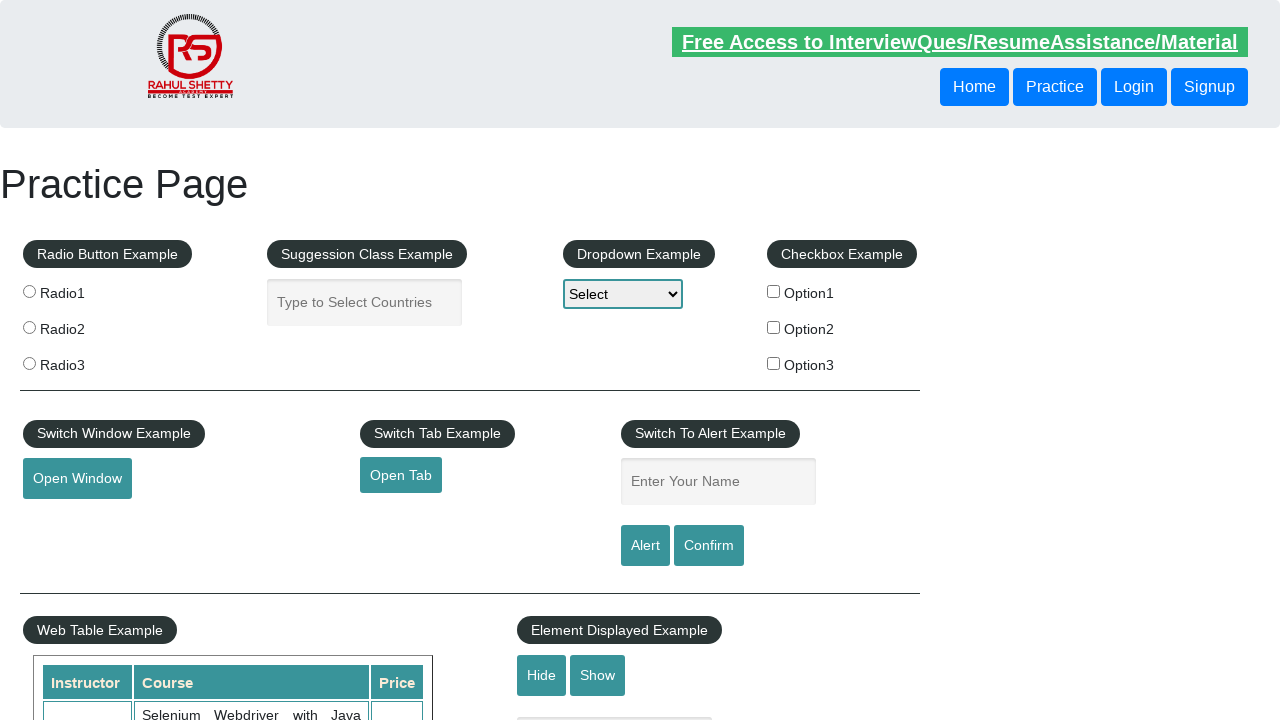